Tests implicit wait functionality by navigating to a test page and clicking a button with class "primary" that appears after a delay

Starting URL: https://jihedlassoued1.github.io/Selenium-html/wait.html

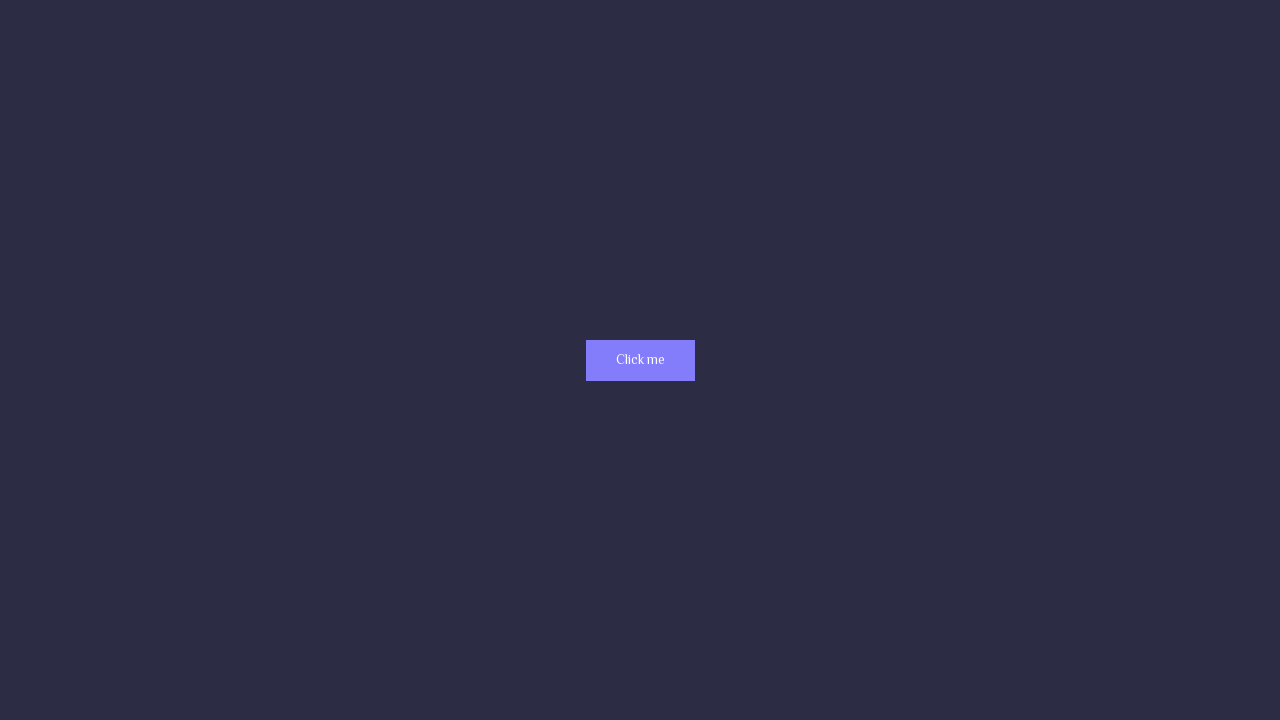

Navigated to wait test page
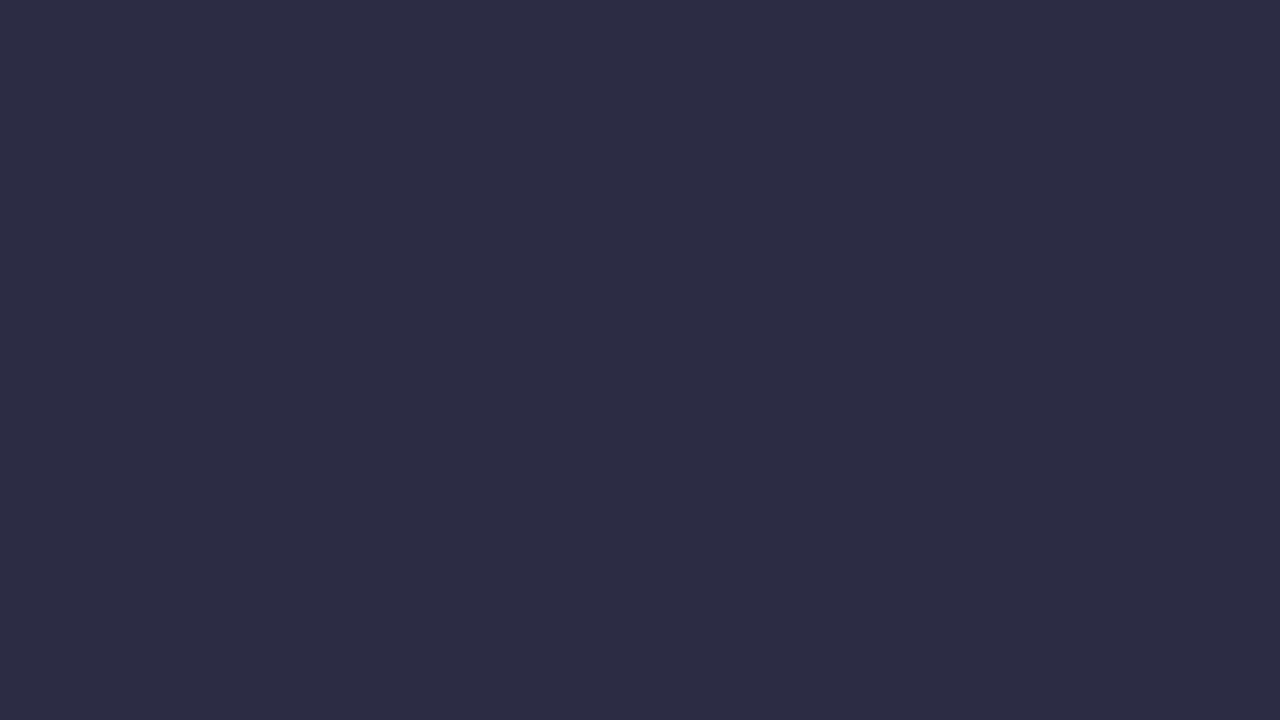

Clicked primary button after implicit wait at (640, 360) on .primary
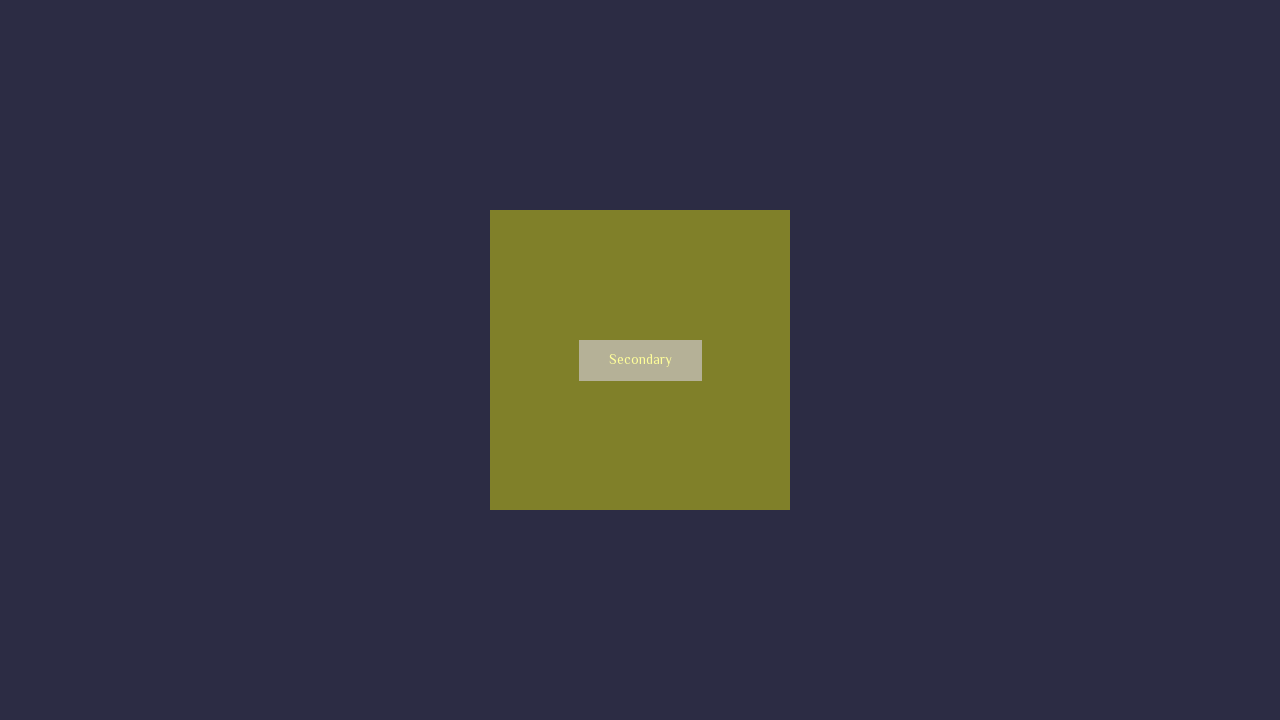

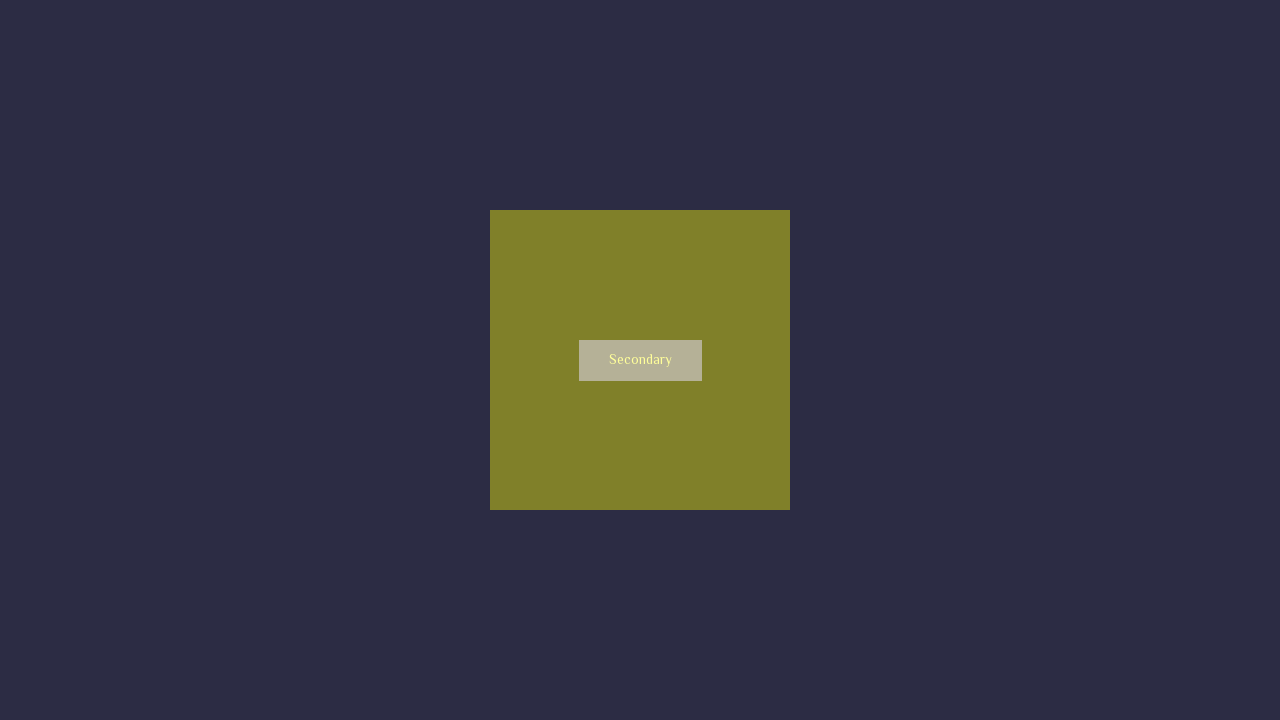